Tests horizontal scrolling functionality on a DataTables example page by scrolling to specific elements in a web table and verifying their visibility

Starting URL: https://datatables.net/examples/basic_init/scroll_x.html

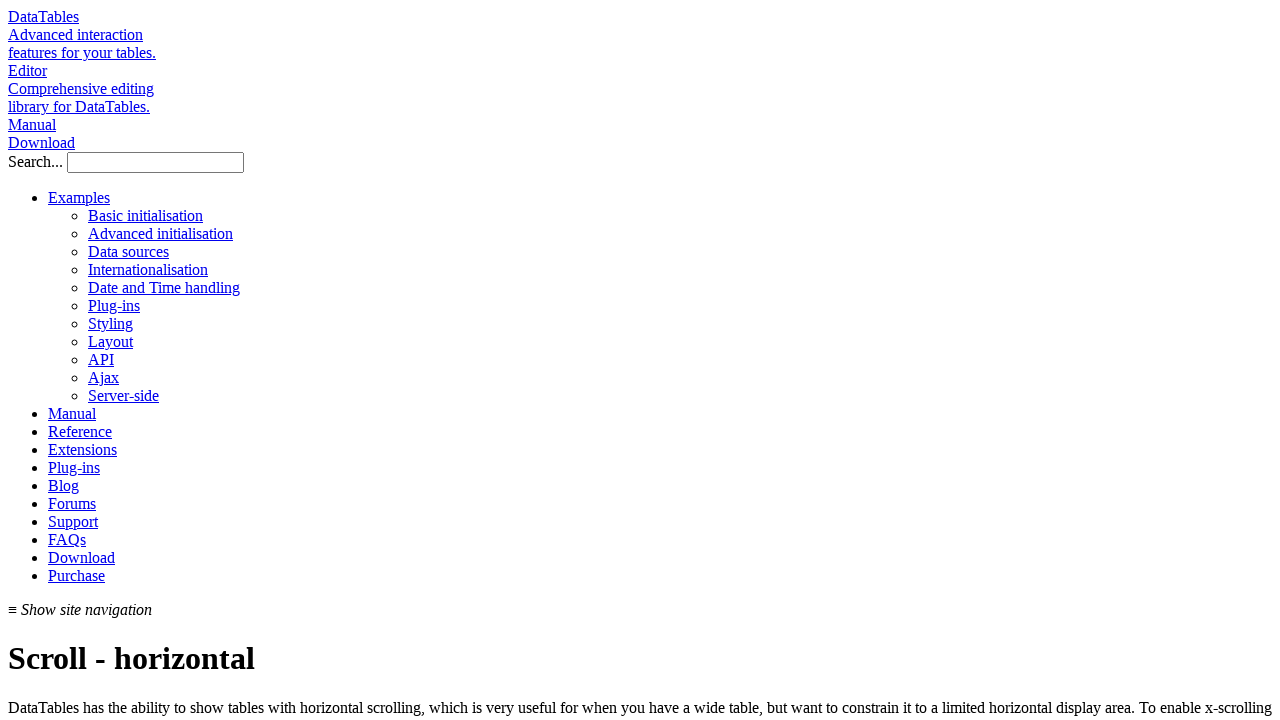

Waited for FAQs link element to load
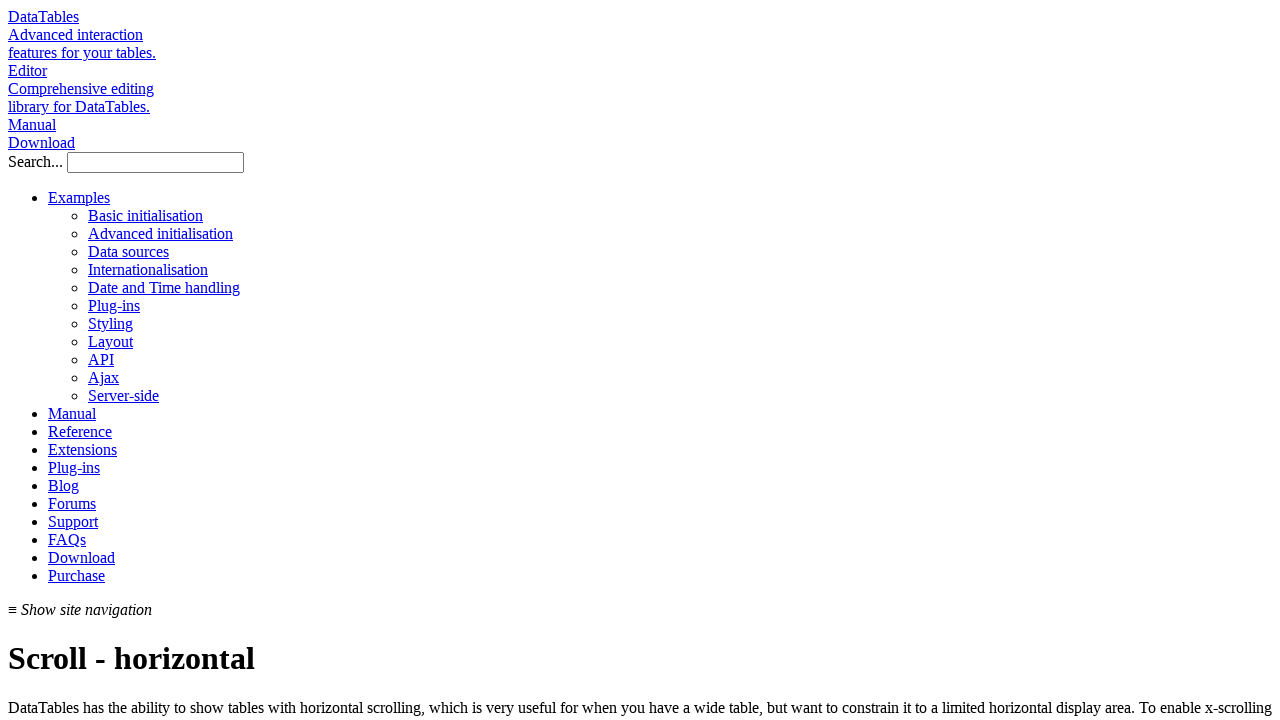

Located FAQs link element
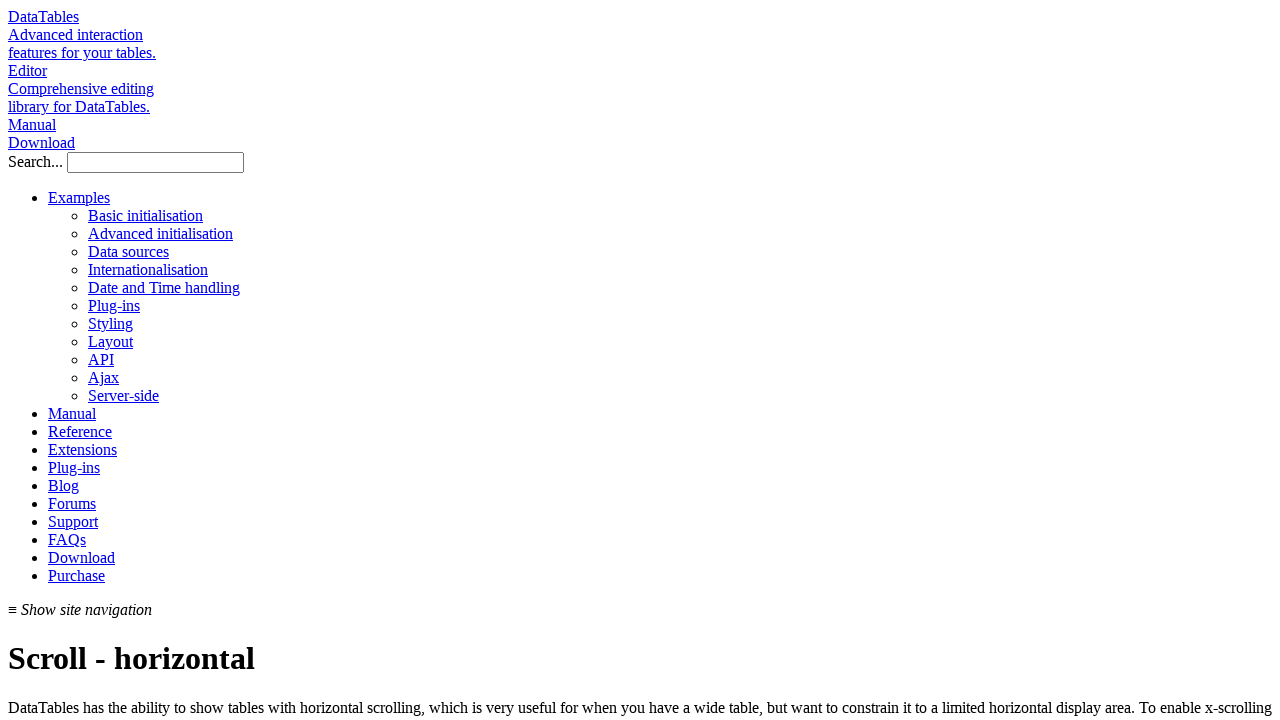

Scrolled FAQs link into view
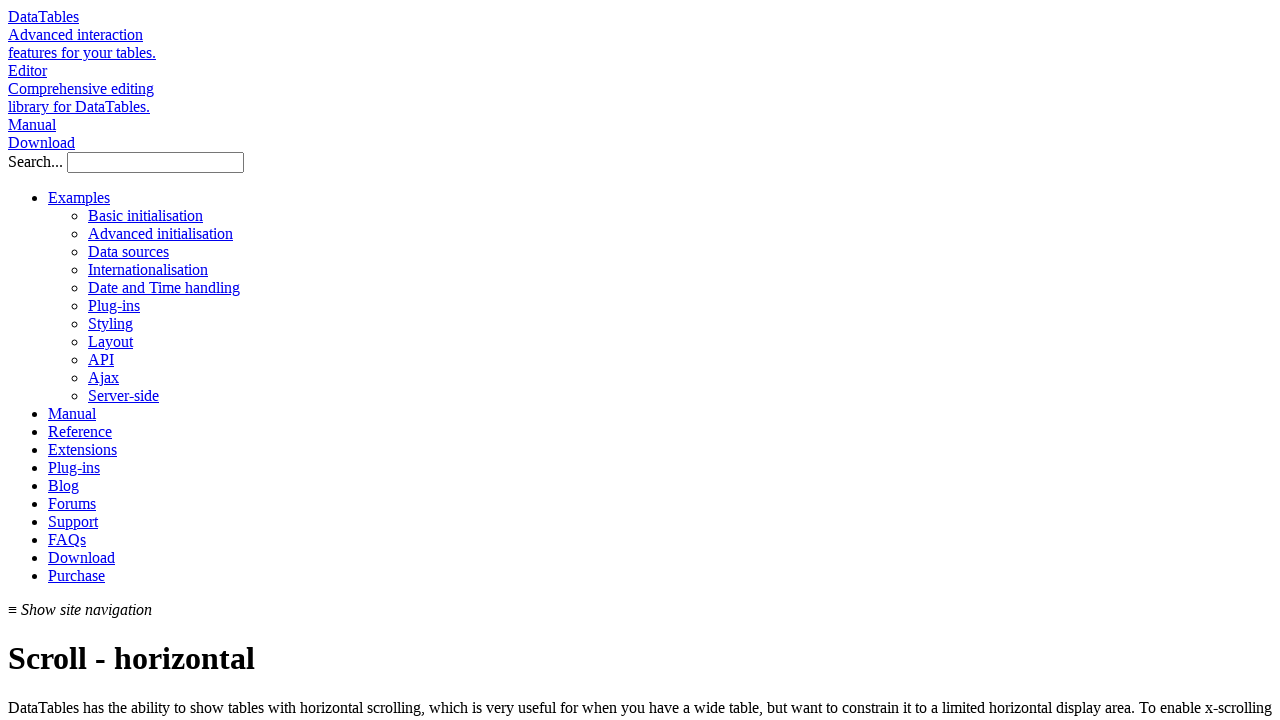

Waited 1 second for scroll animation to complete
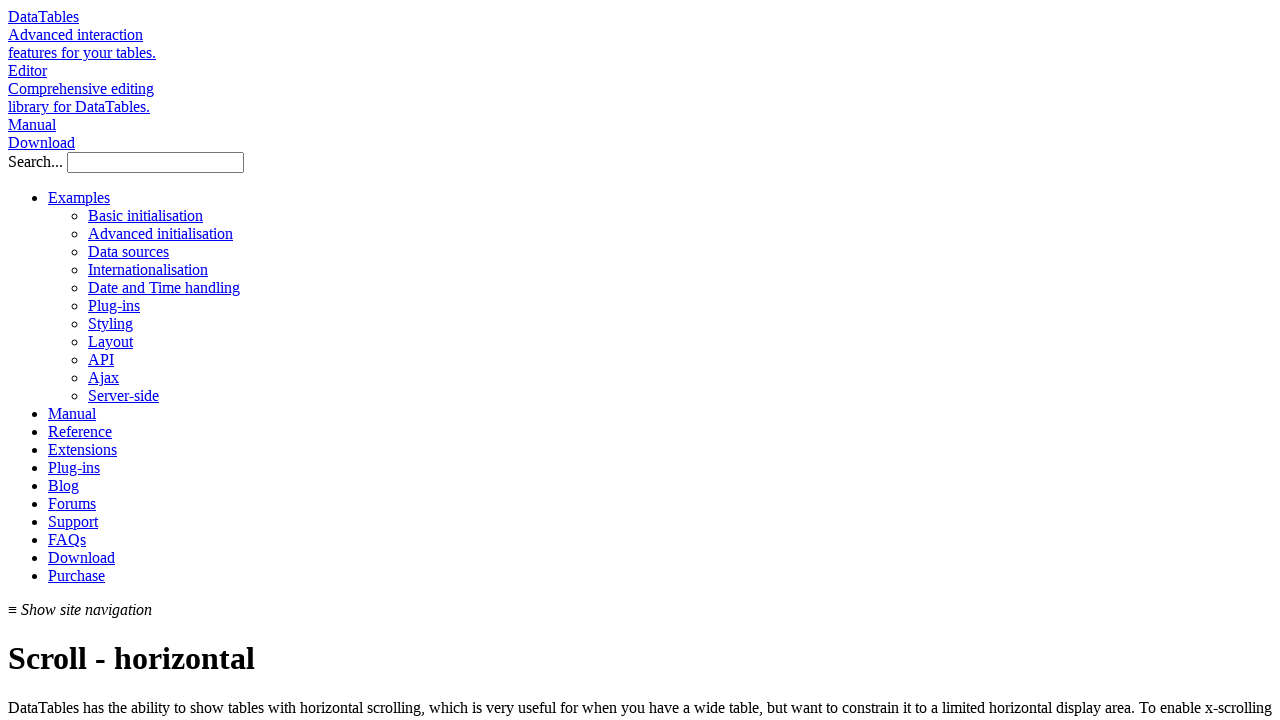

Located 9th column cell in first table row
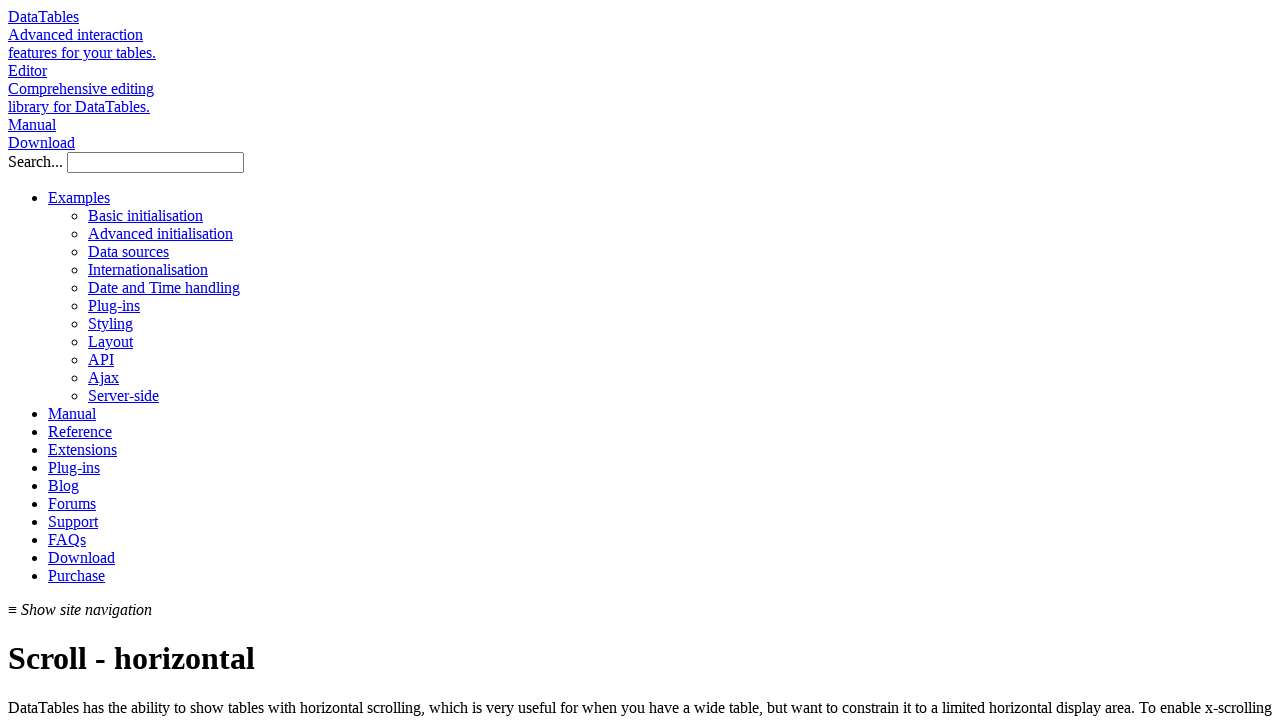

Scrolled table horizontally to show 9th column
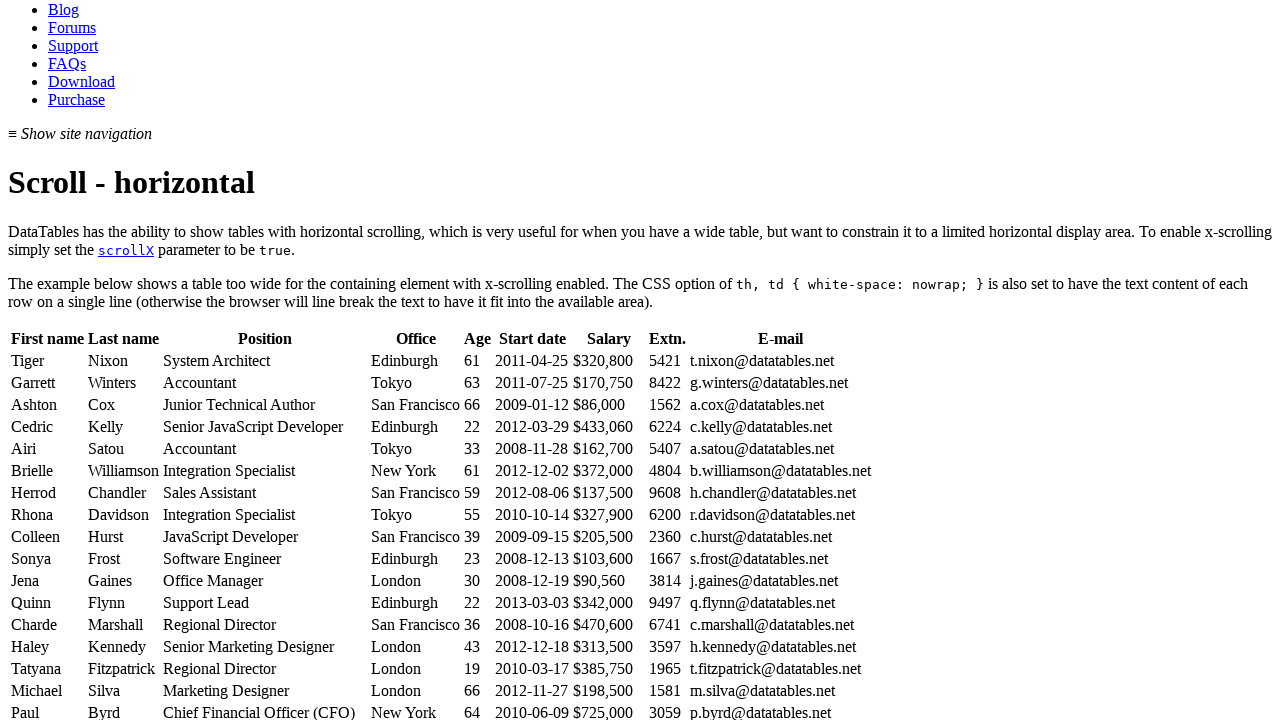

Waited 1 second for horizontal scroll to complete and element to be visible
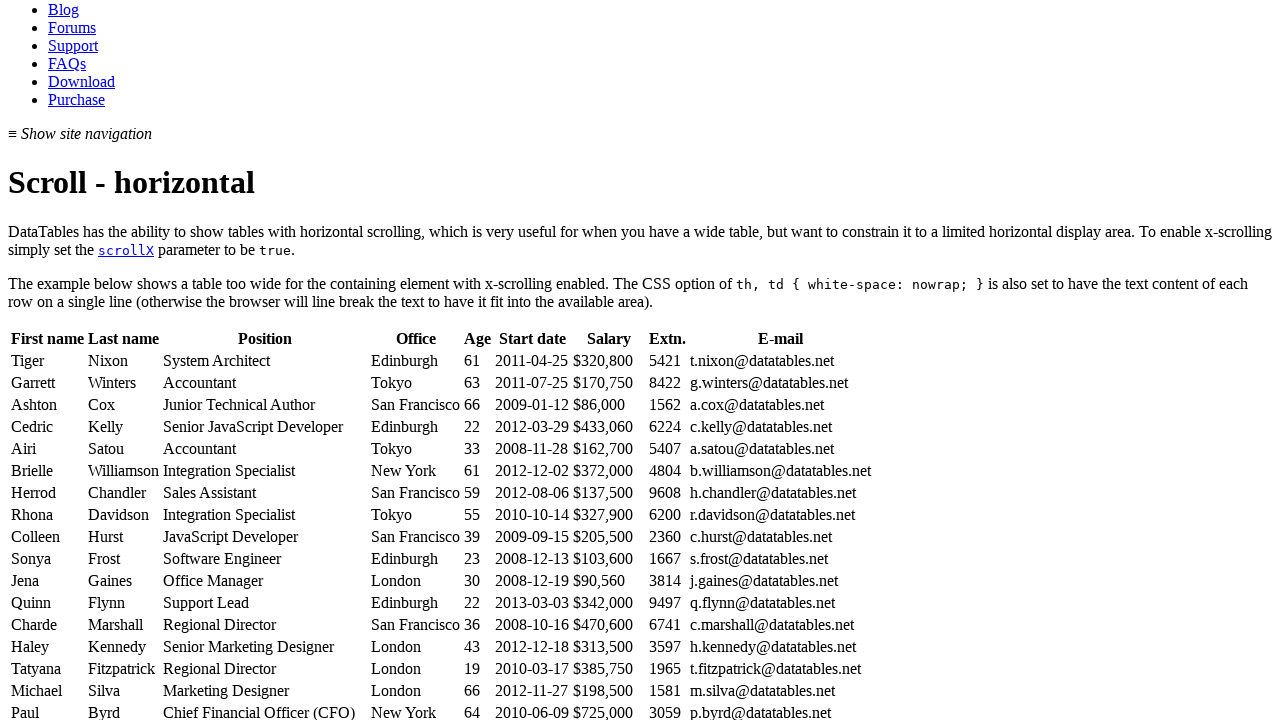

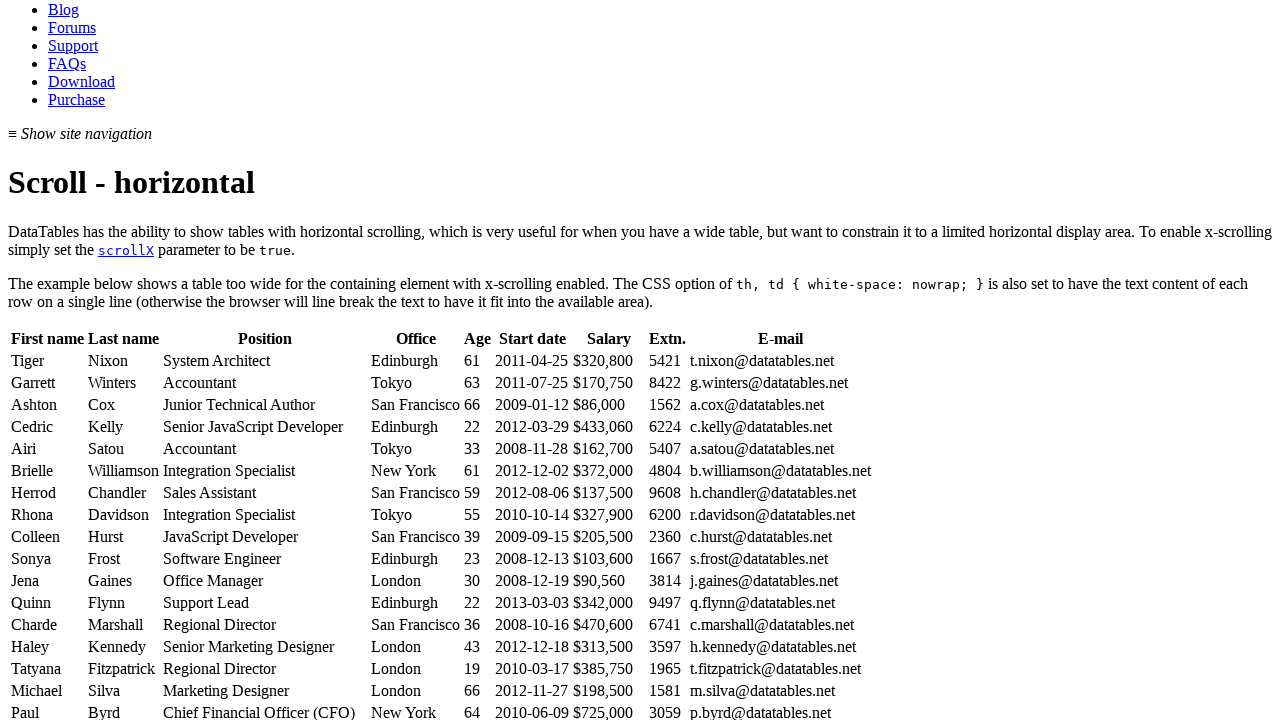